Simple test that navigates to the CMC Corporation Vietnam website and verifies the page loads

Starting URL: https://www.cmc.com.vn/

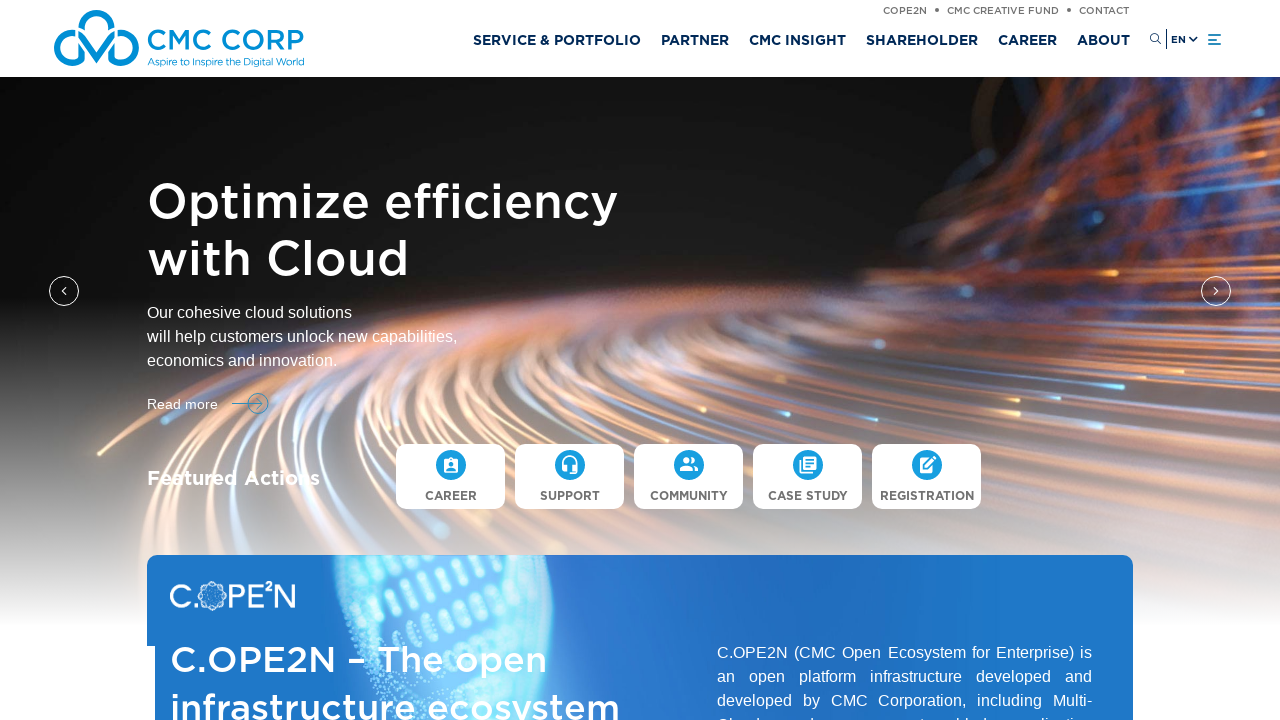

Waited for page DOM to load
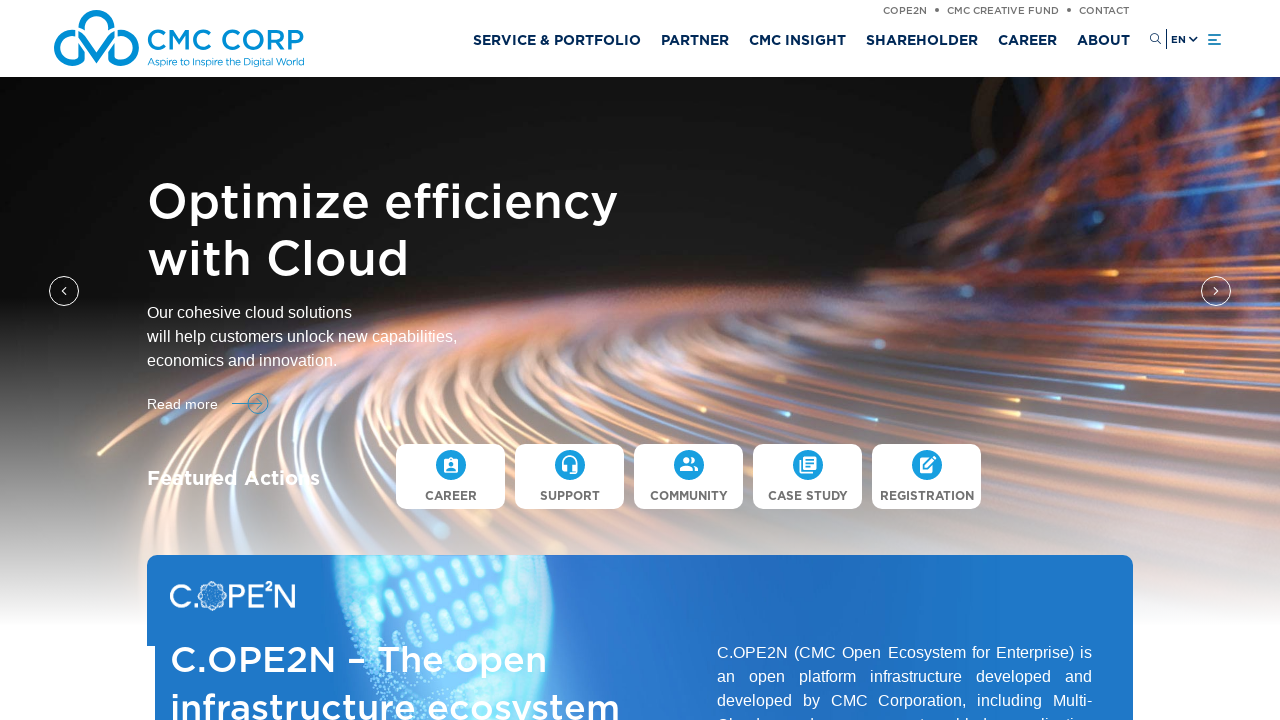

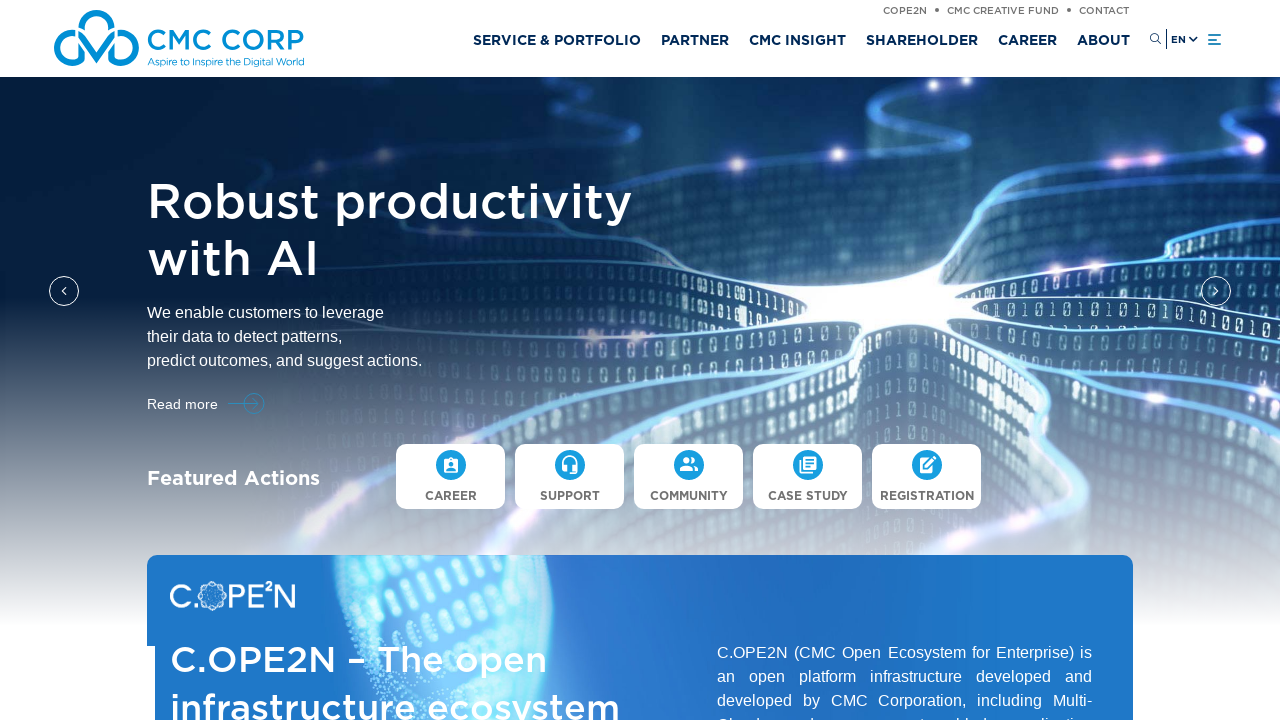